Opens the VWO application homepage and maximizes the browser window

Starting URL: https://app.vwo.com

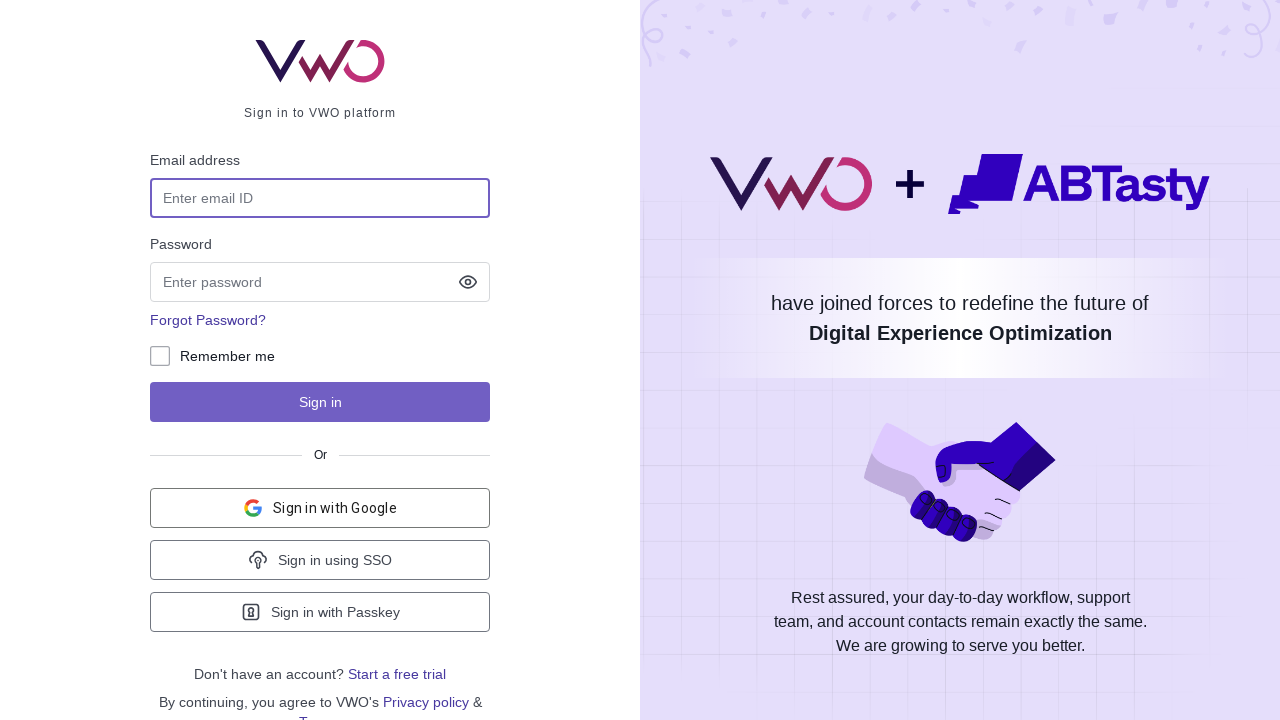

Set viewport size to 1920x1080
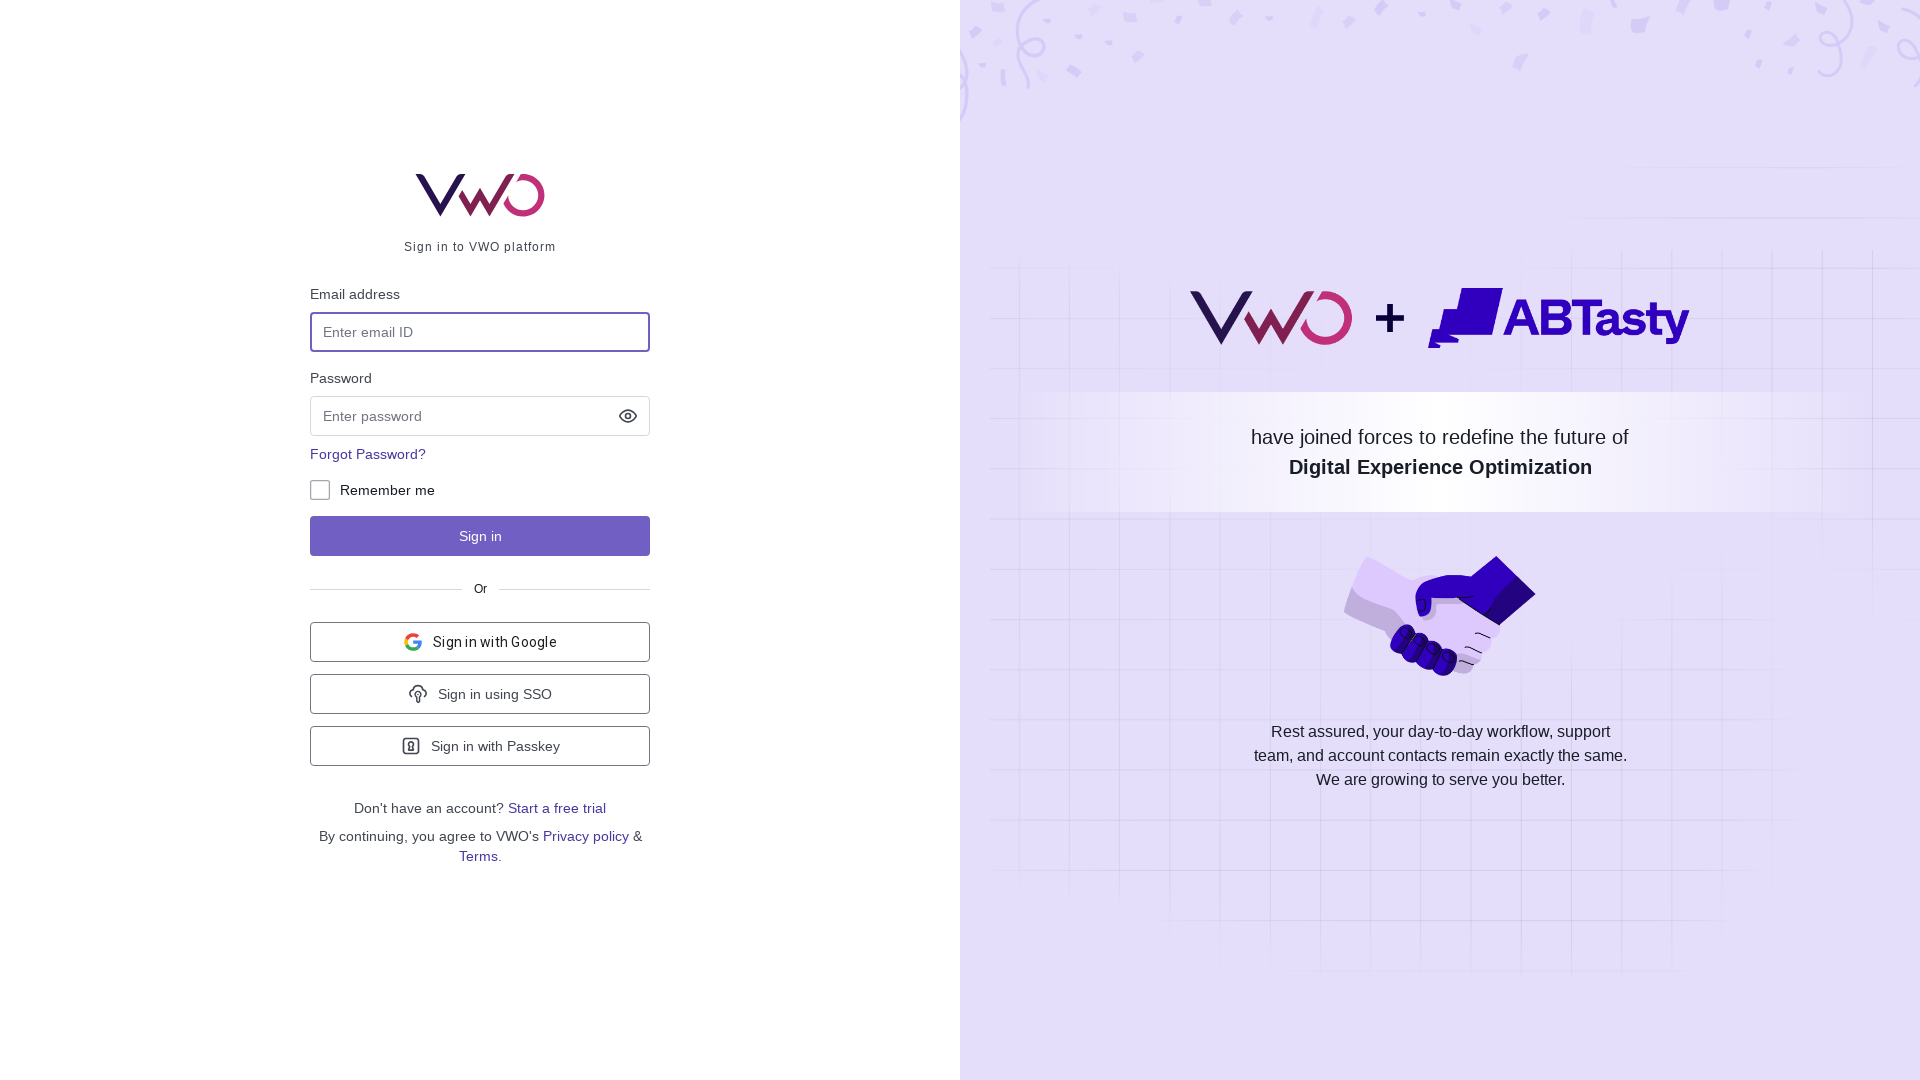

VWO homepage loaded and DOM content ready
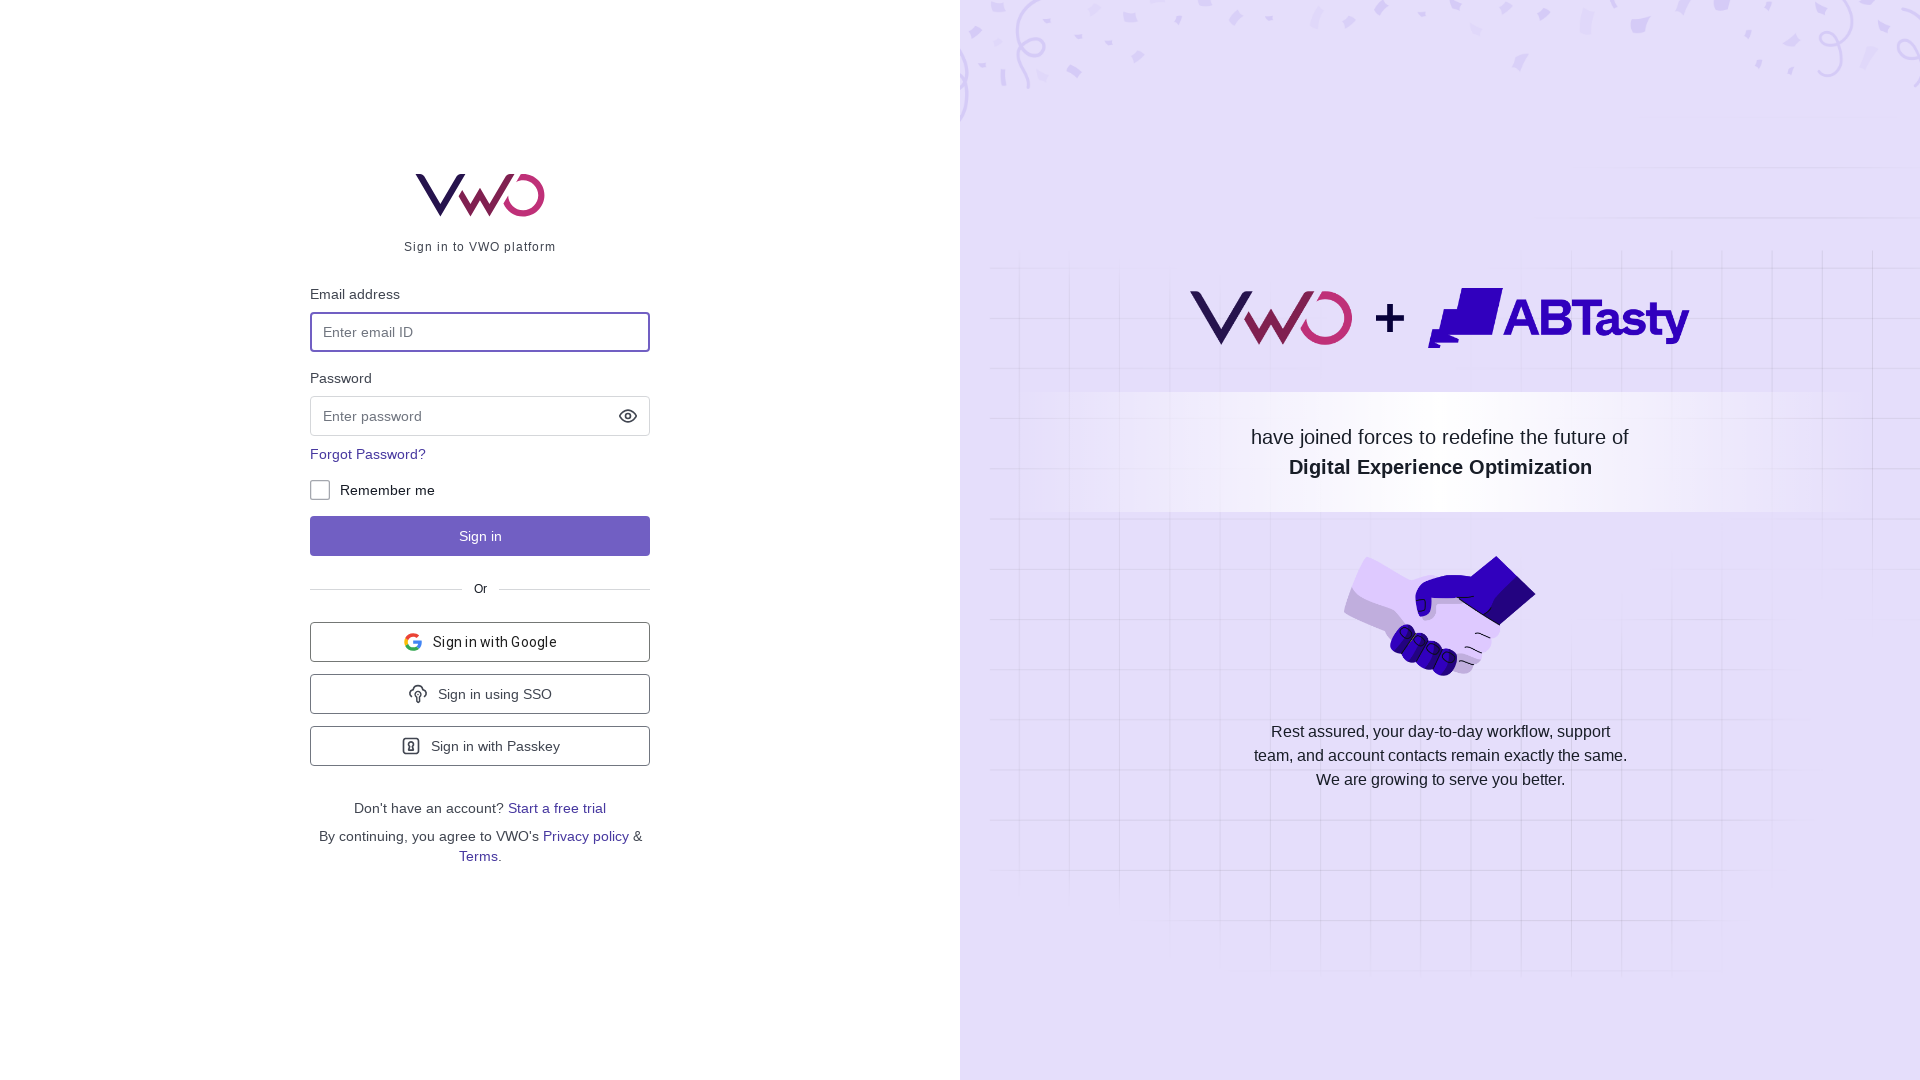

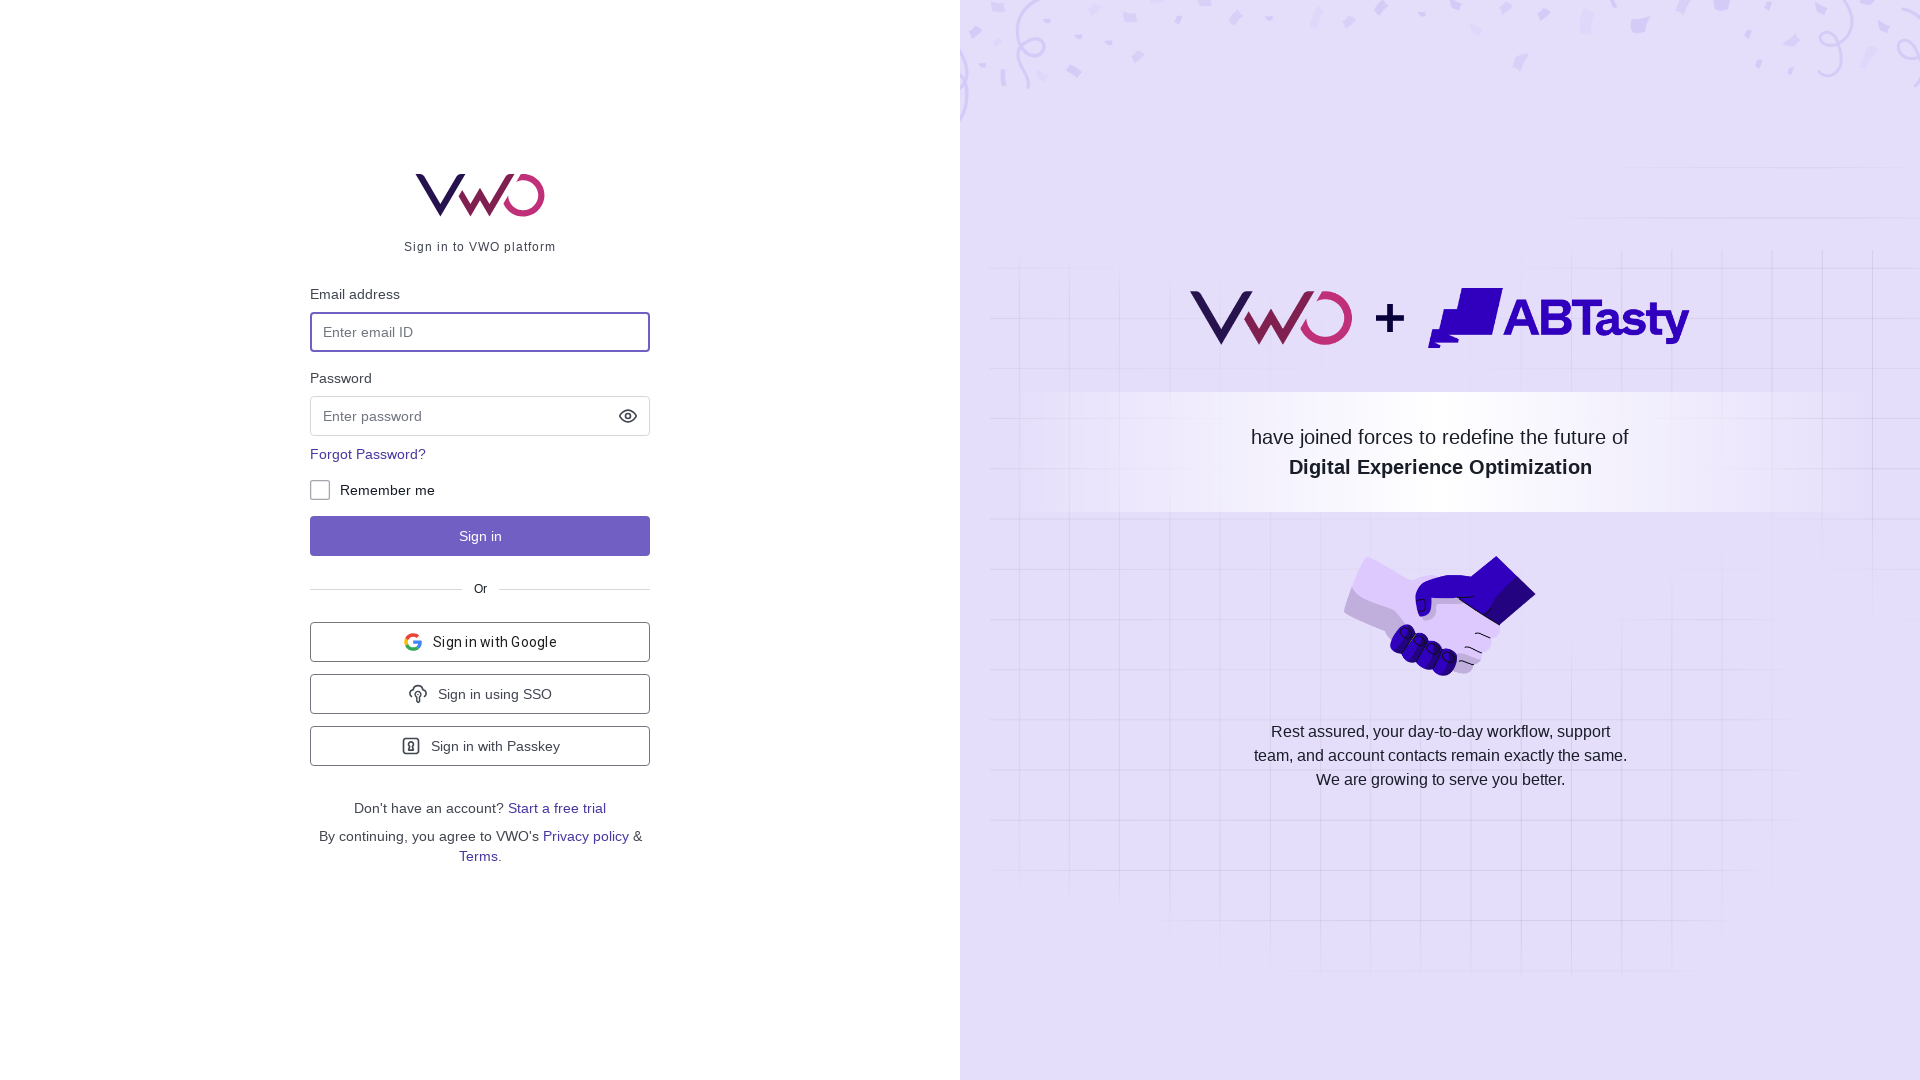